Tests iframe switching functionality by filling search bars on the main page and inside an iframe, demonstrating frame navigation between parent and child frames.

Starting URL: https://www.globalsqa.com/demo-site/frames-and-windows/#iFrame

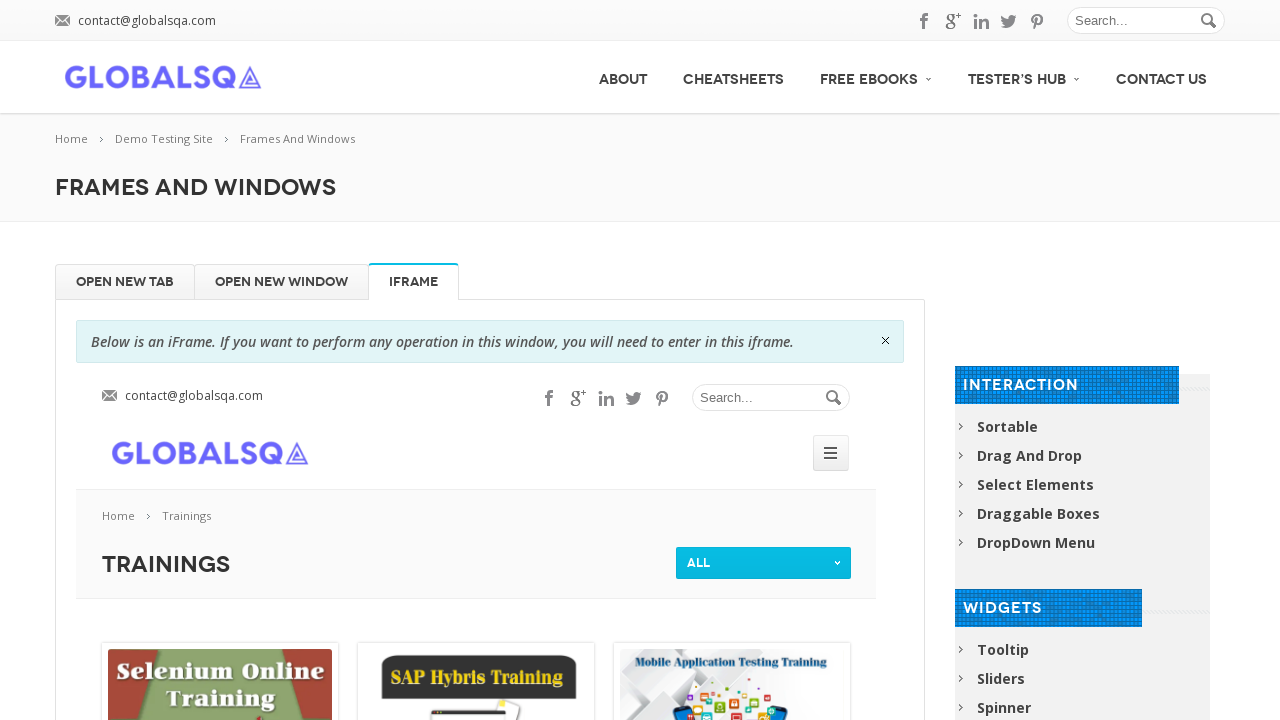

Filled main page search bar with 'Harry' on input#s
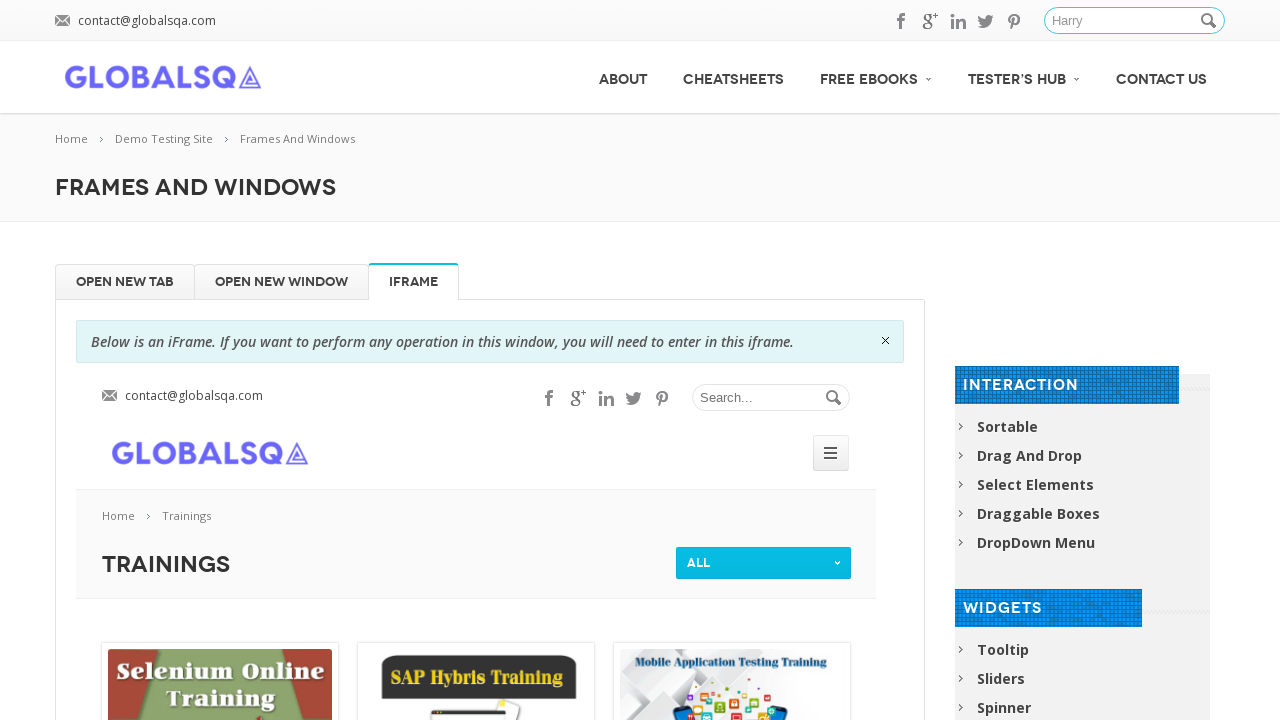

Located iframe with name 'globalSqa'
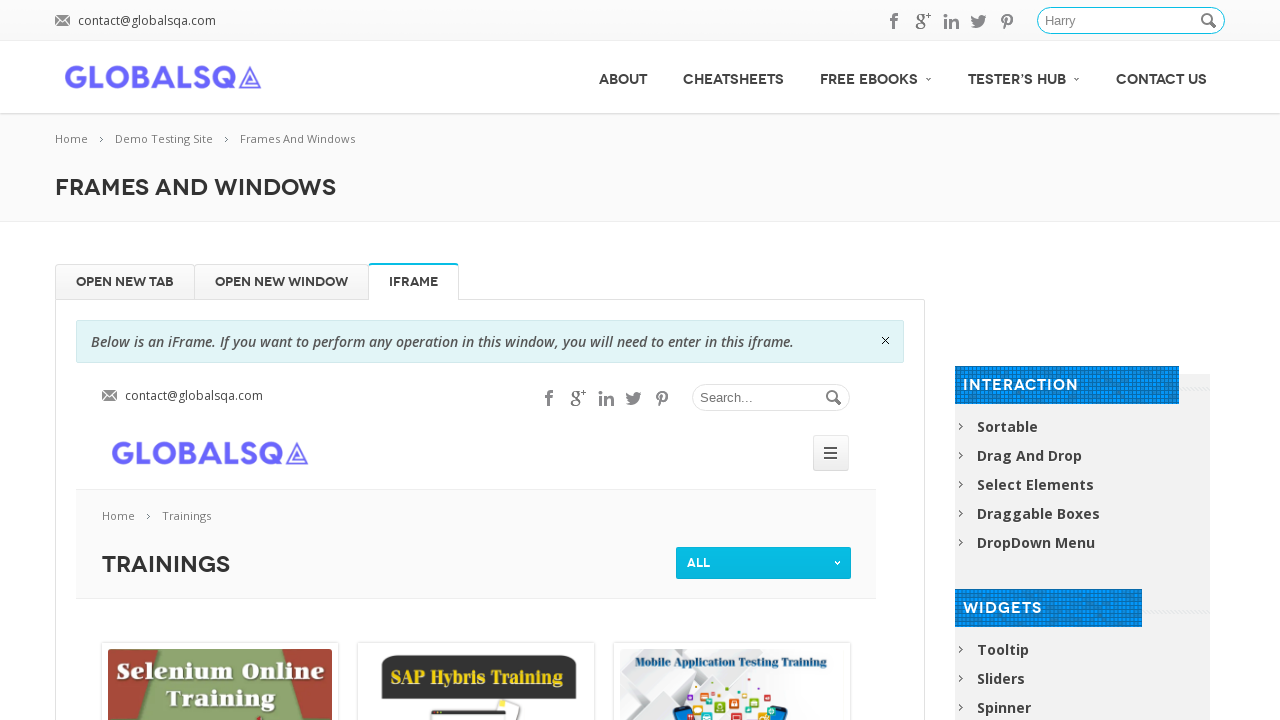

Filled iframe search bar with 'Peter' on iframe[name='globalSqa'] >> internal:control=enter-frame >> input#s
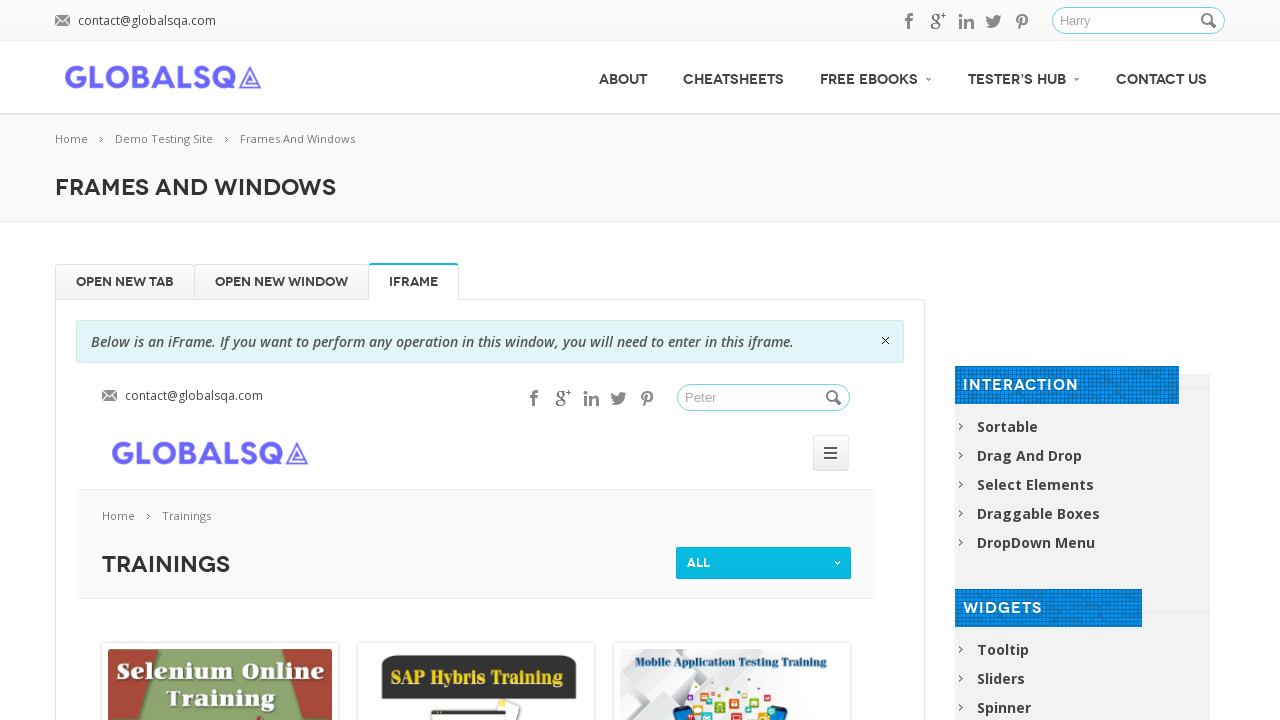

Filled main page search bar with 'HarryPotter' after returning to parent frame context on input#s
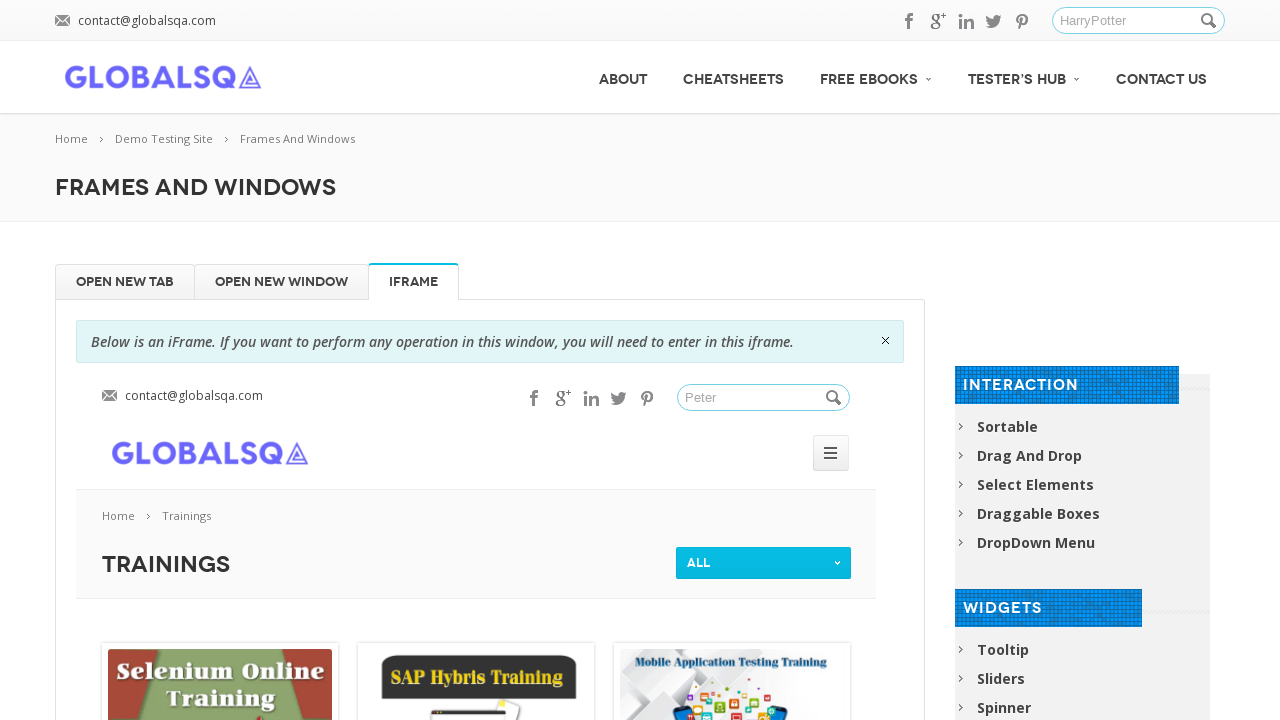

Clicked search button on main page using force click at (1210, 21) on button.button_search
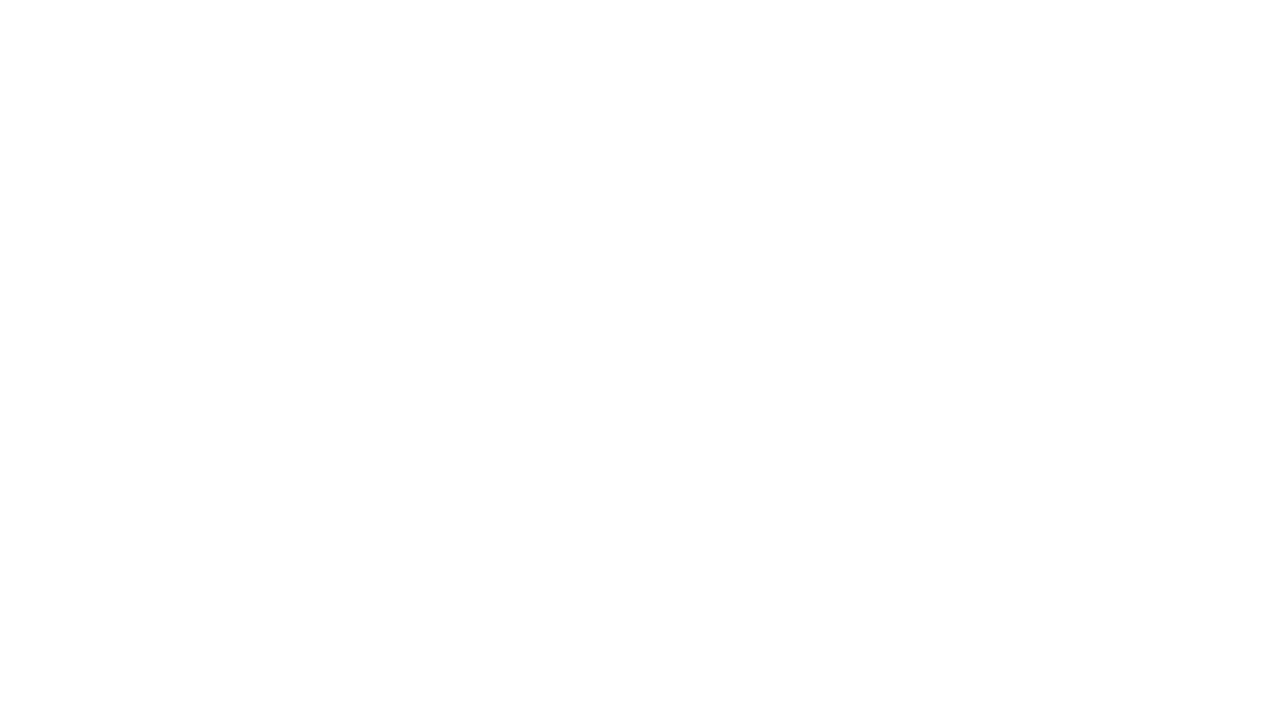

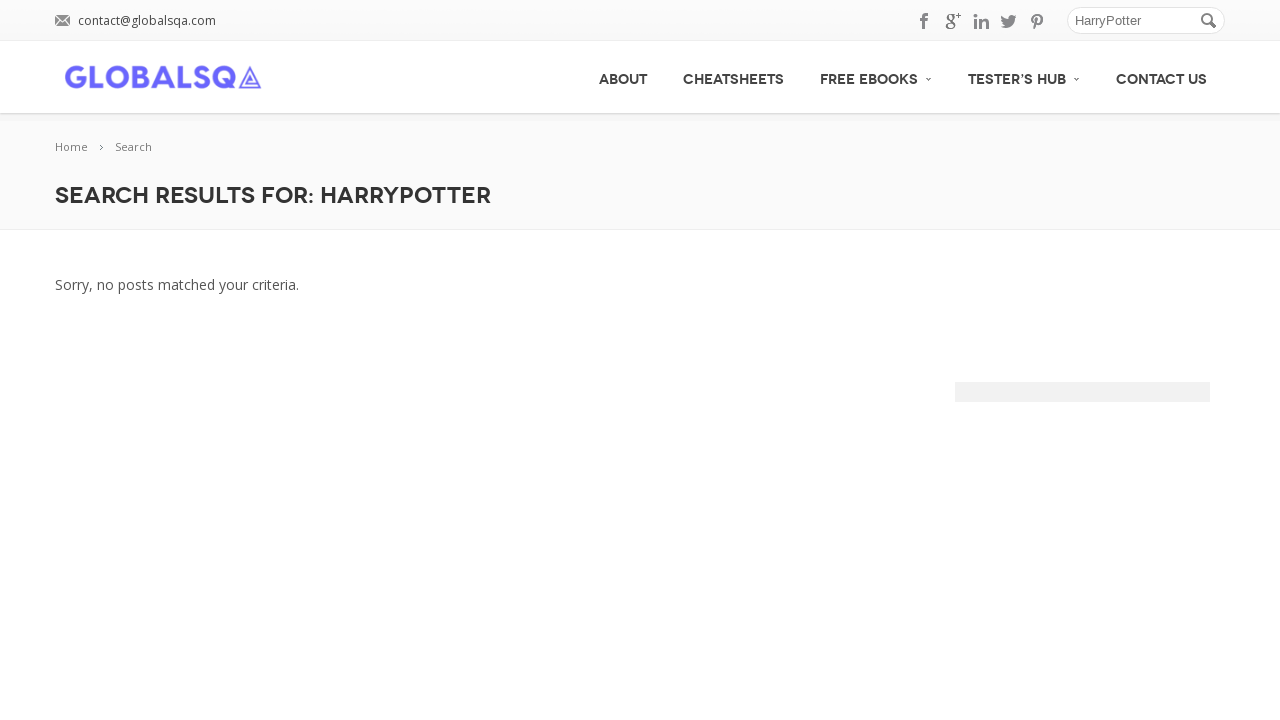